Tests that new todo items are appended to the bottom of the list and the counter shows correct count

Starting URL: https://demo.playwright.dev/todomvc

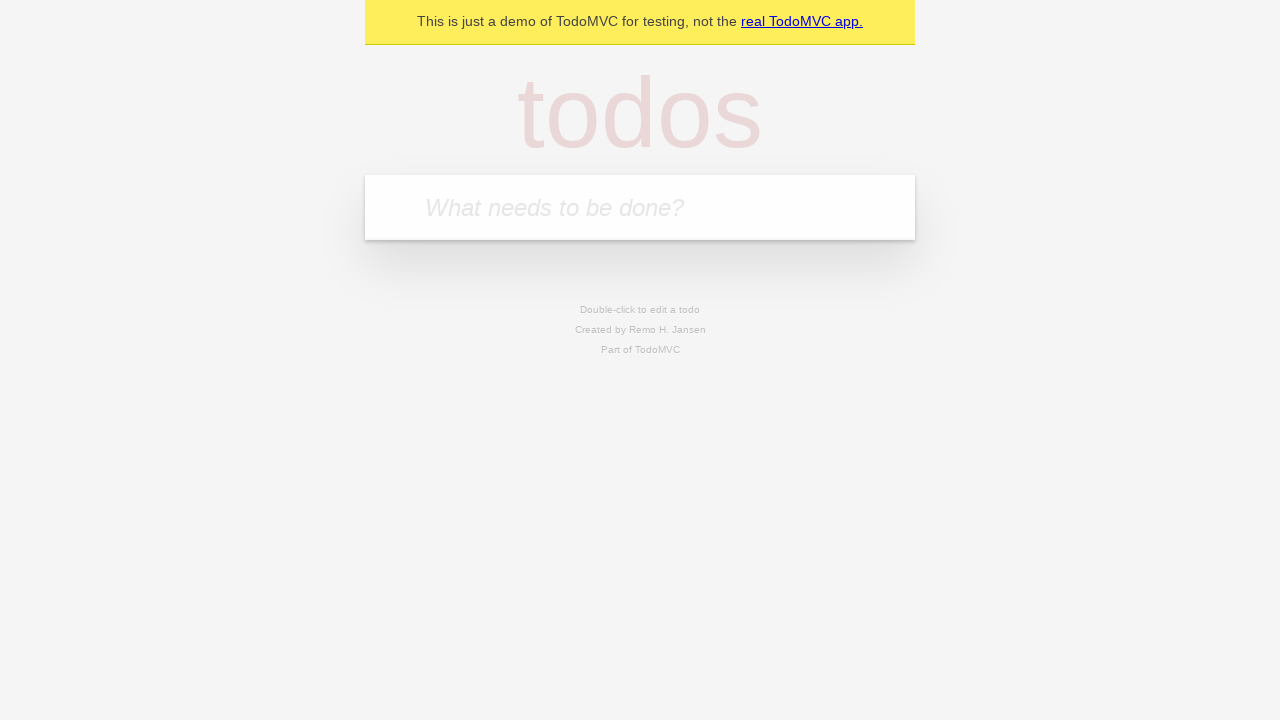

Filled todo input with 'buy some cheese' on internal:attr=[placeholder="What needs to be done?"i]
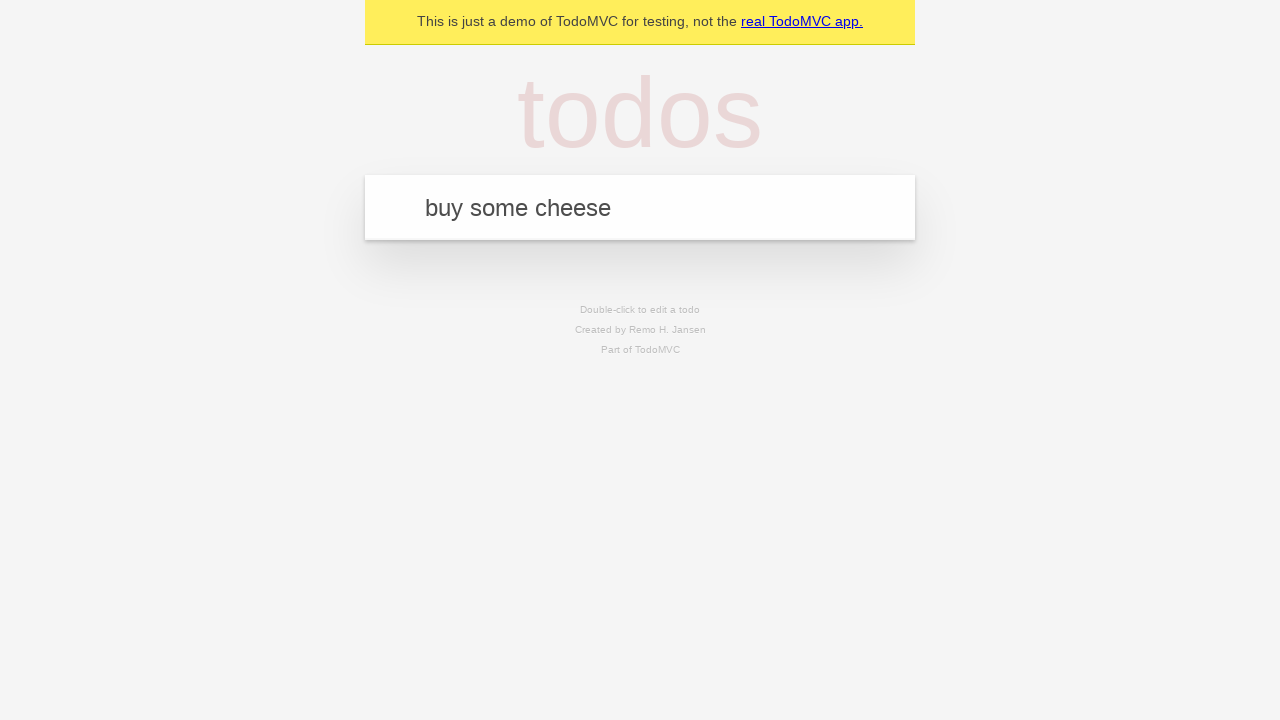

Pressed Enter to add first todo item on internal:attr=[placeholder="What needs to be done?"i]
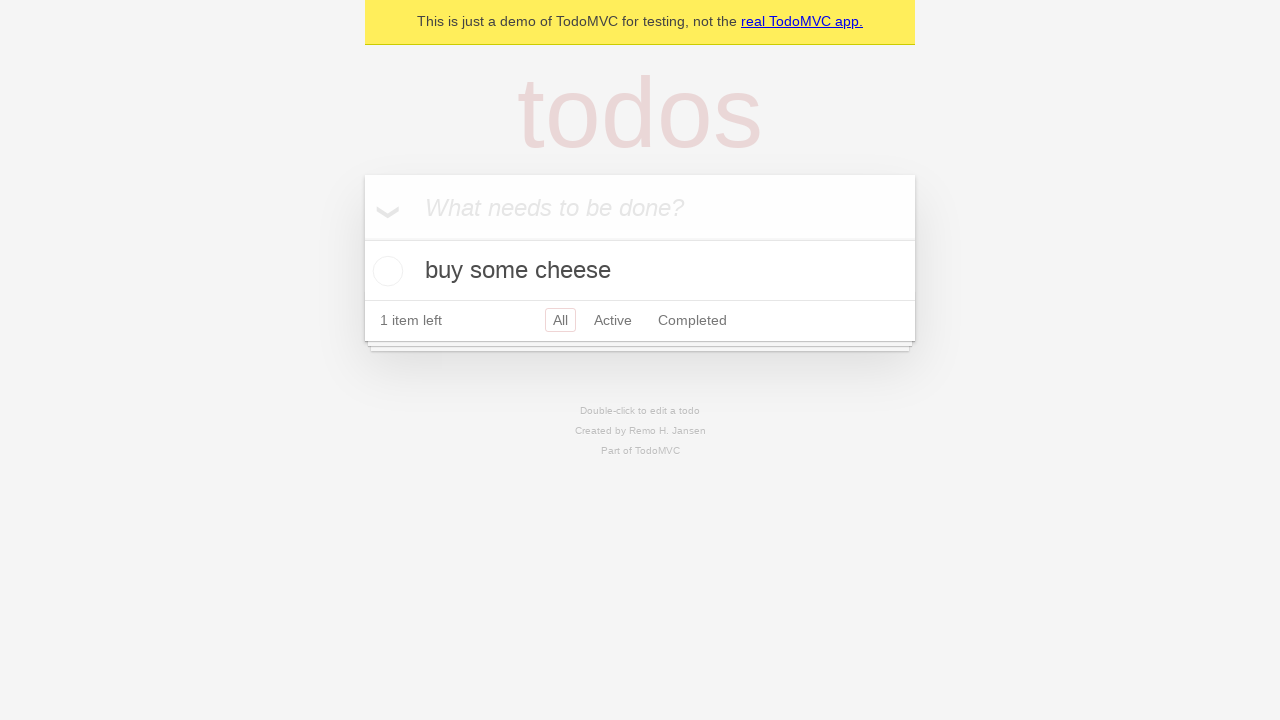

Filled todo input with 'feed the cat' on internal:attr=[placeholder="What needs to be done?"i]
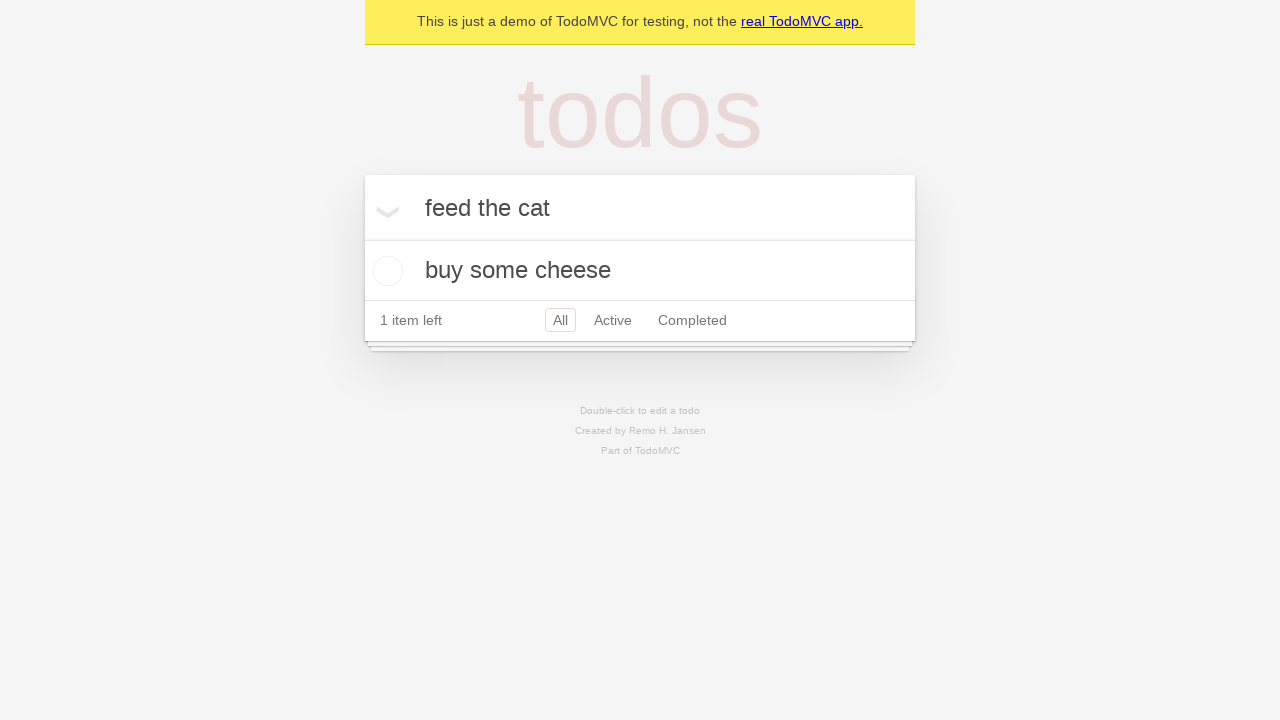

Pressed Enter to add second todo item on internal:attr=[placeholder="What needs to be done?"i]
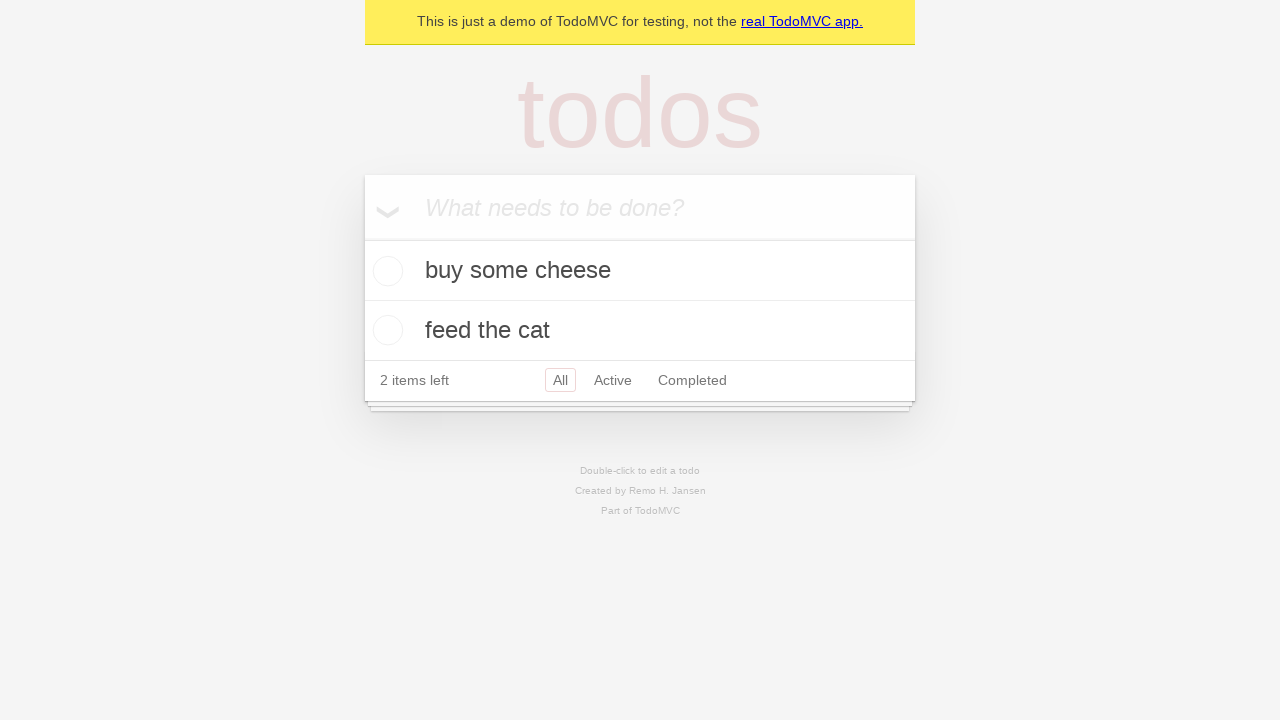

Filled todo input with 'book a doctors appointment' on internal:attr=[placeholder="What needs to be done?"i]
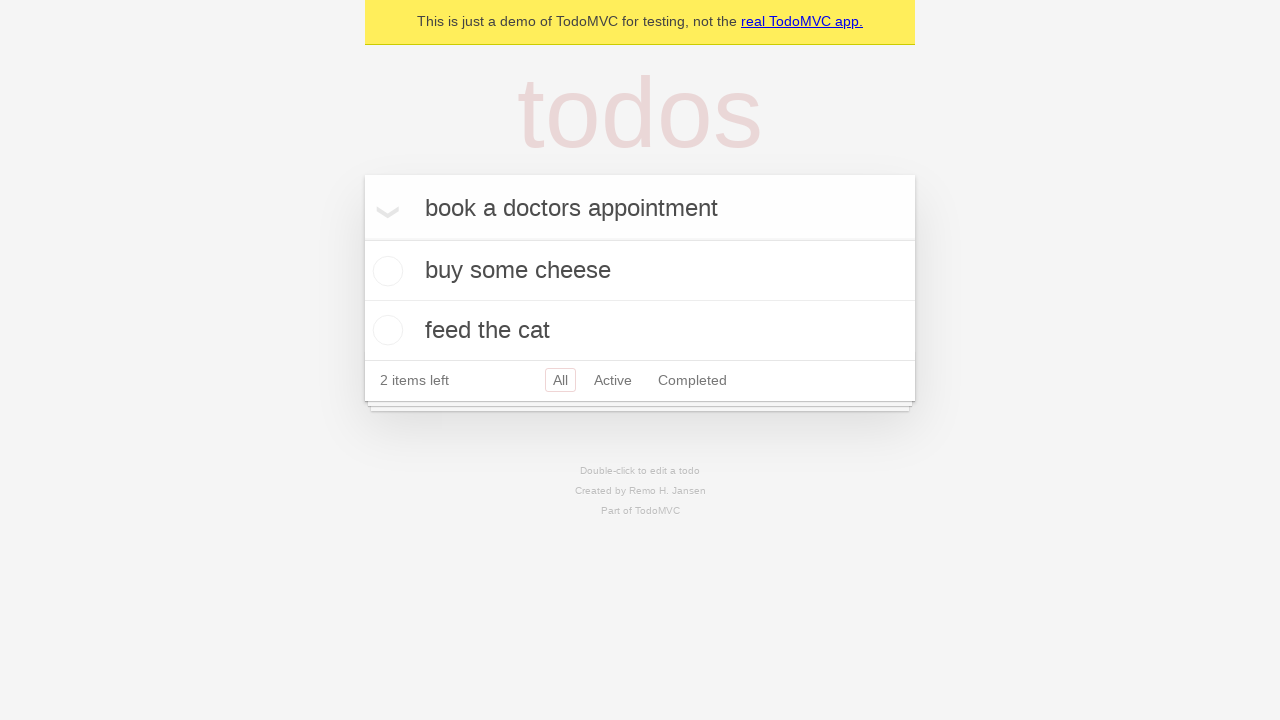

Pressed Enter to add third todo item on internal:attr=[placeholder="What needs to be done?"i]
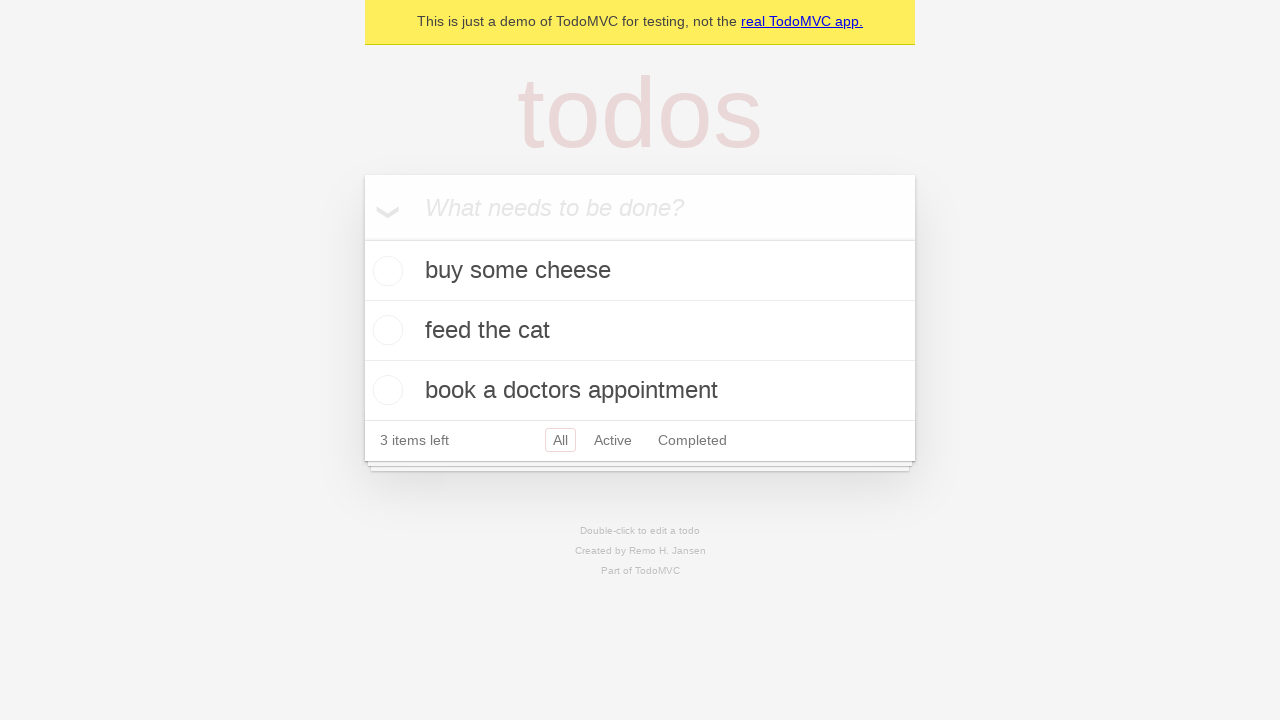

Verified counter shows '3 items left' - all new items appended to the bottom of the list
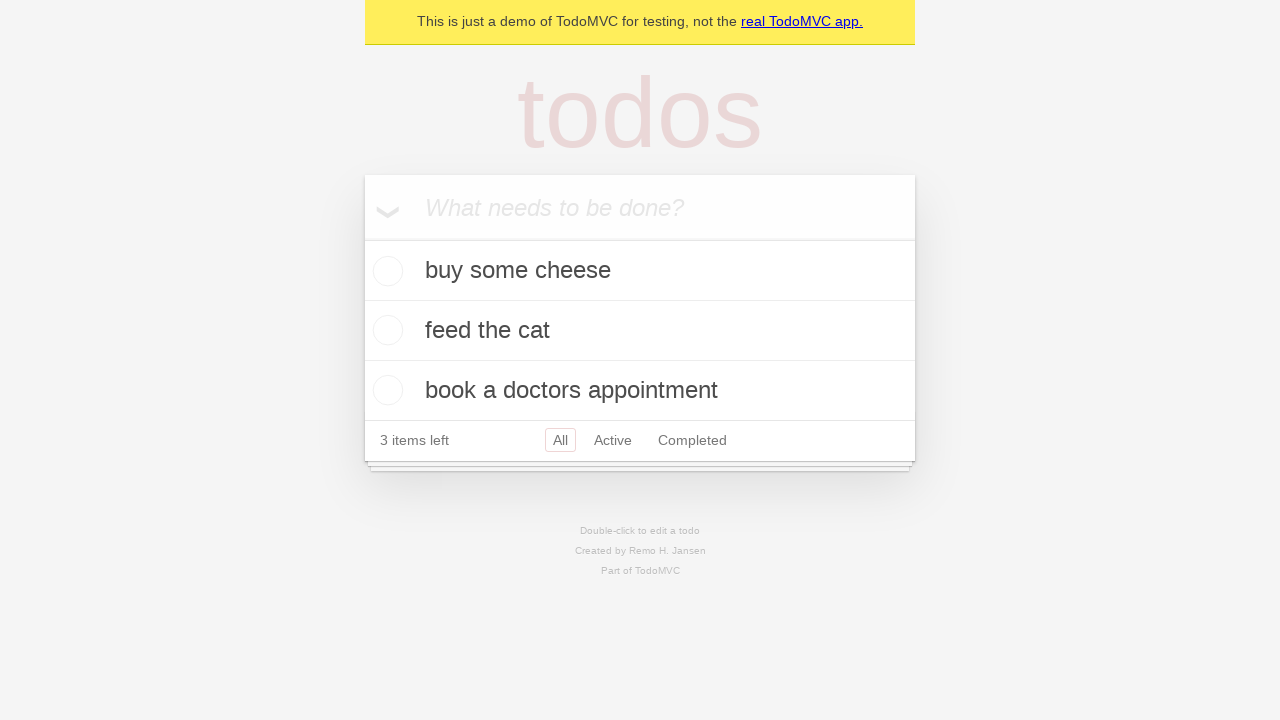

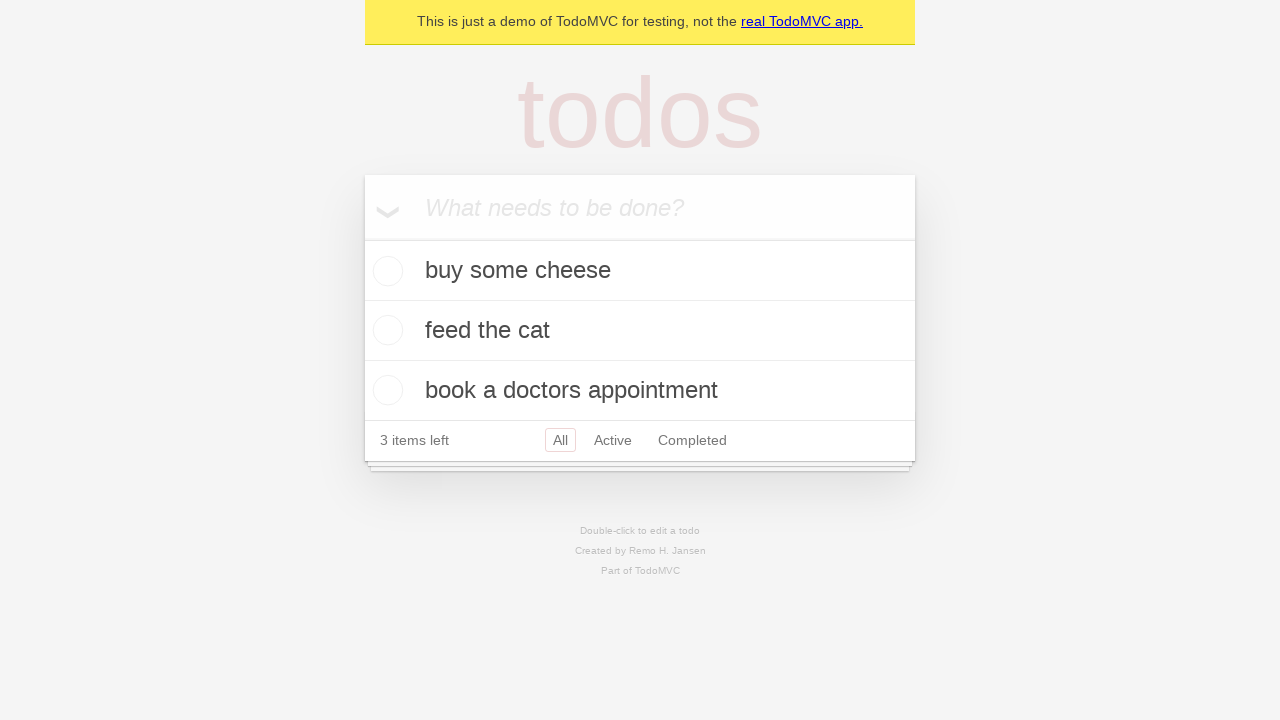